Tests keyboard navigation by opening Join Session modal, entering a code, and pressing Enter to trigger navigation

Starting URL: https://translator-v3.vercel.app

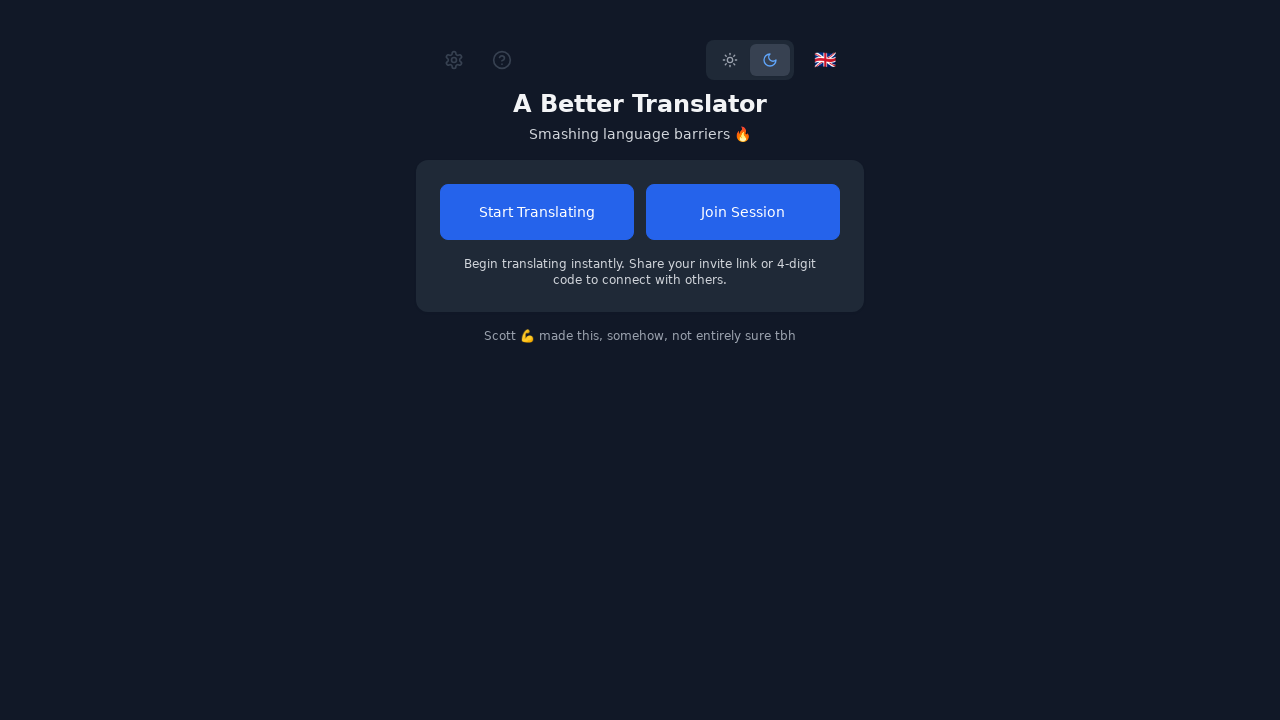

Page fully loaded with networkidle state
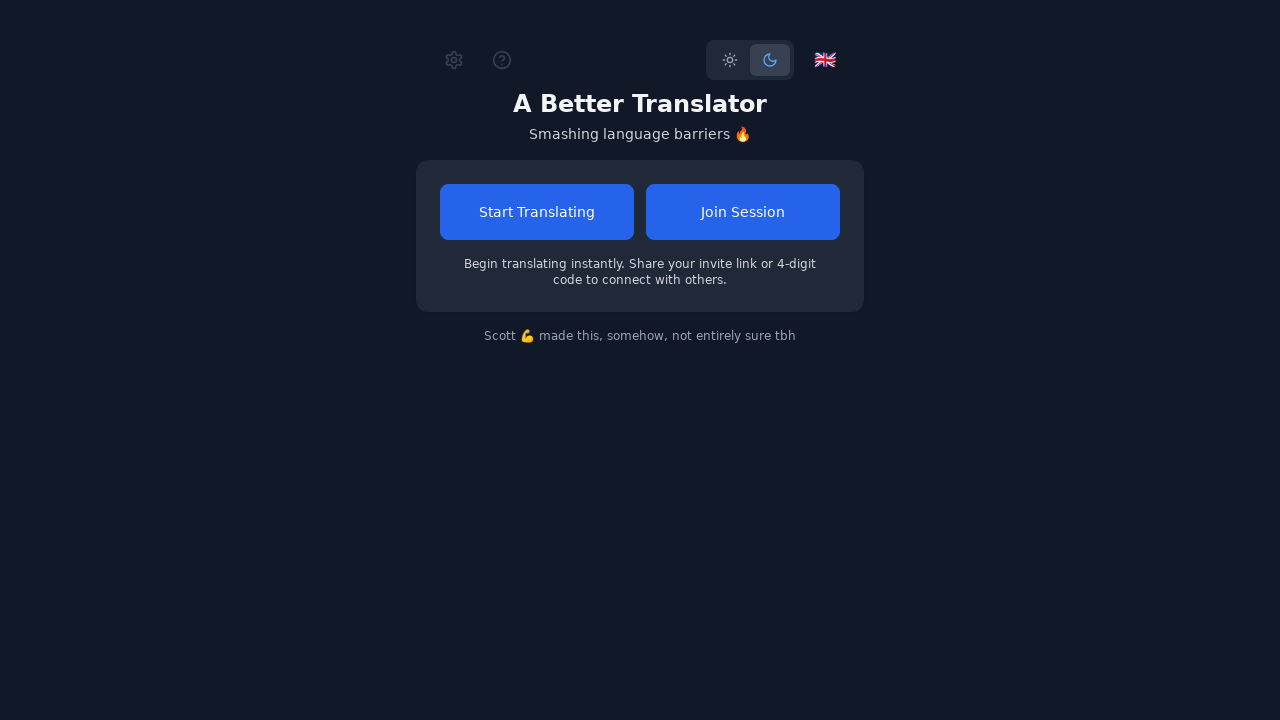

Clicked Join Session button to open modal at (743, 212) on button:has-text("Join Session")
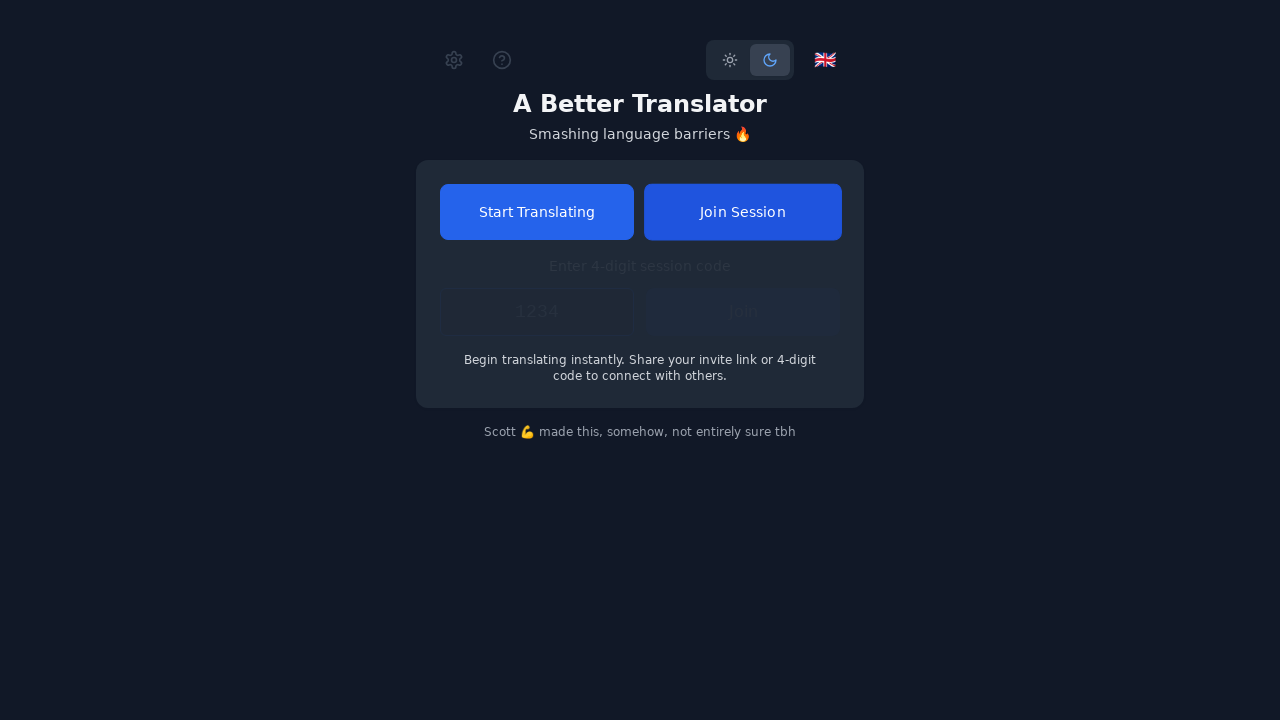

Waited 1 second for modal to appear
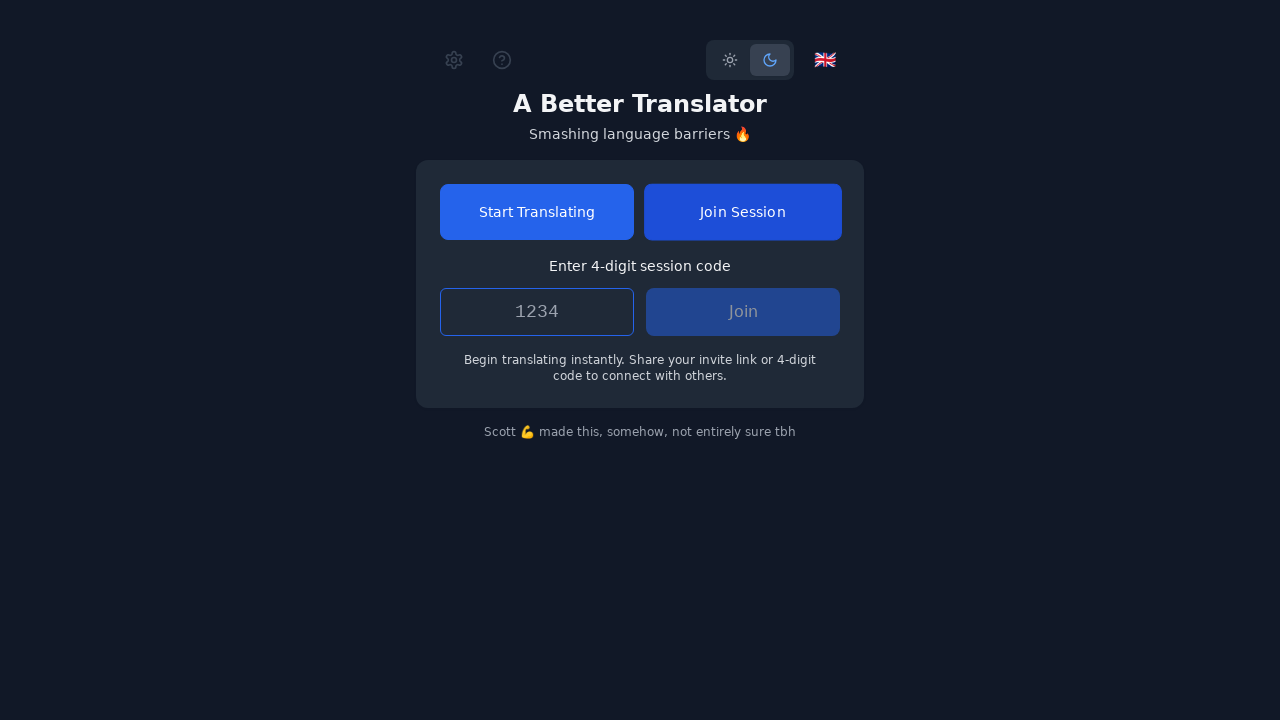

Entered session code '1234' into join code input field on input[data-testid="join-code-input"]
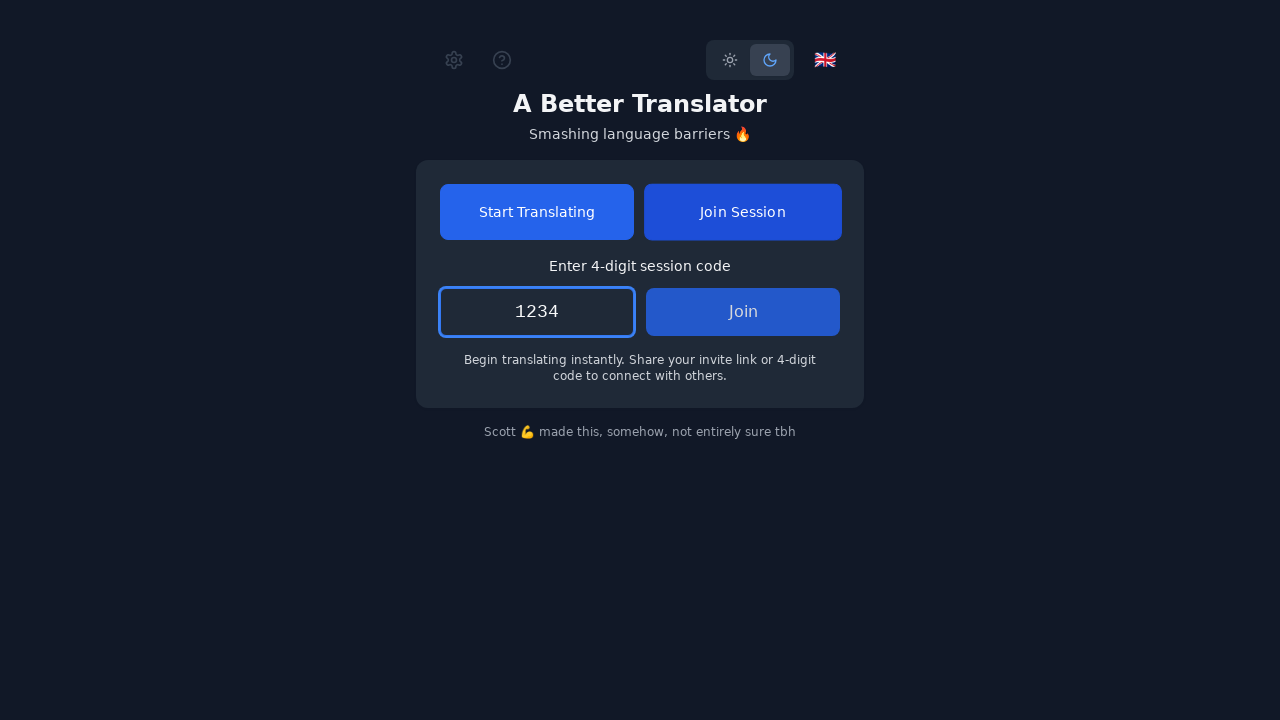

Pressed Enter key to trigger keyboard navigation and join session on input[data-testid="join-code-input"]
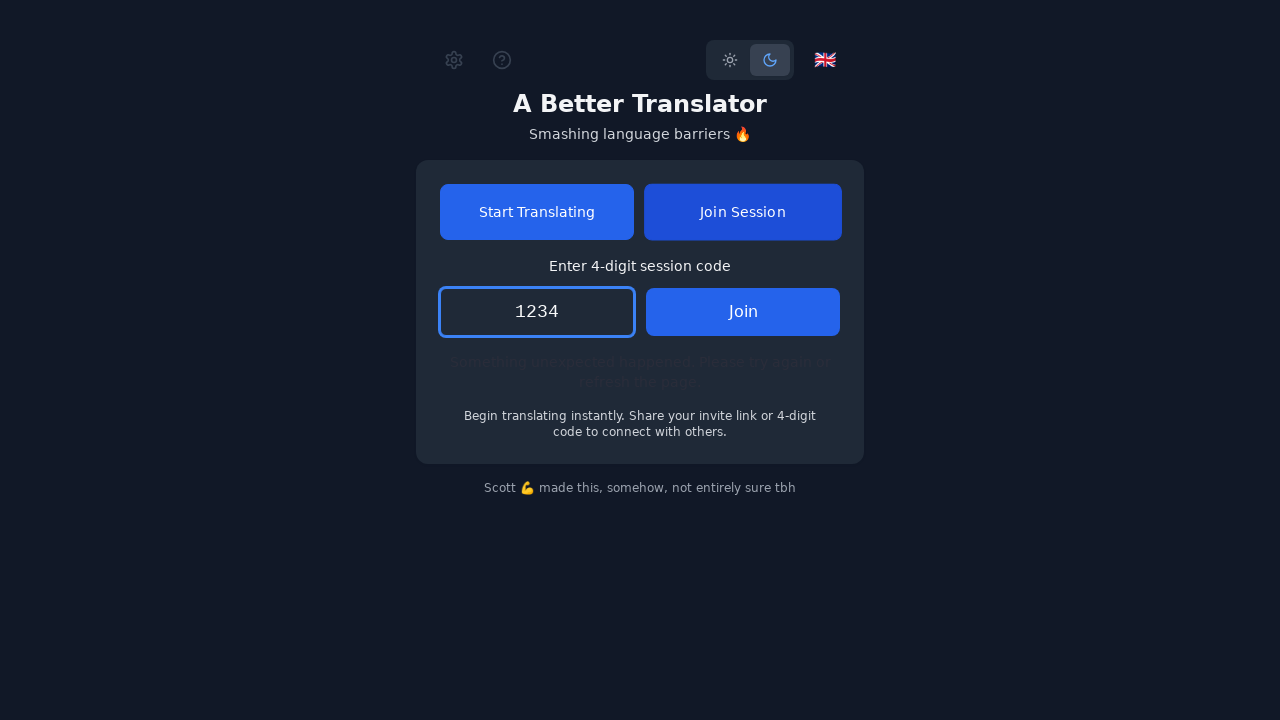

Waited 2 seconds for navigation to complete
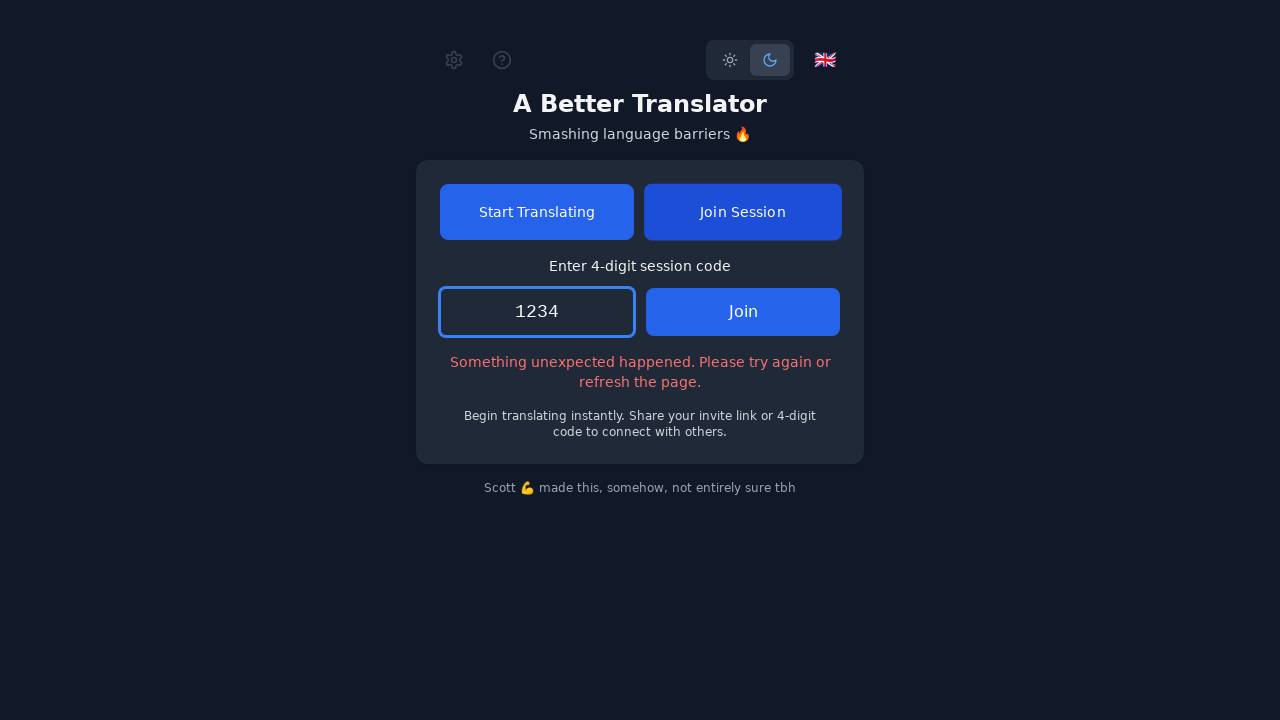

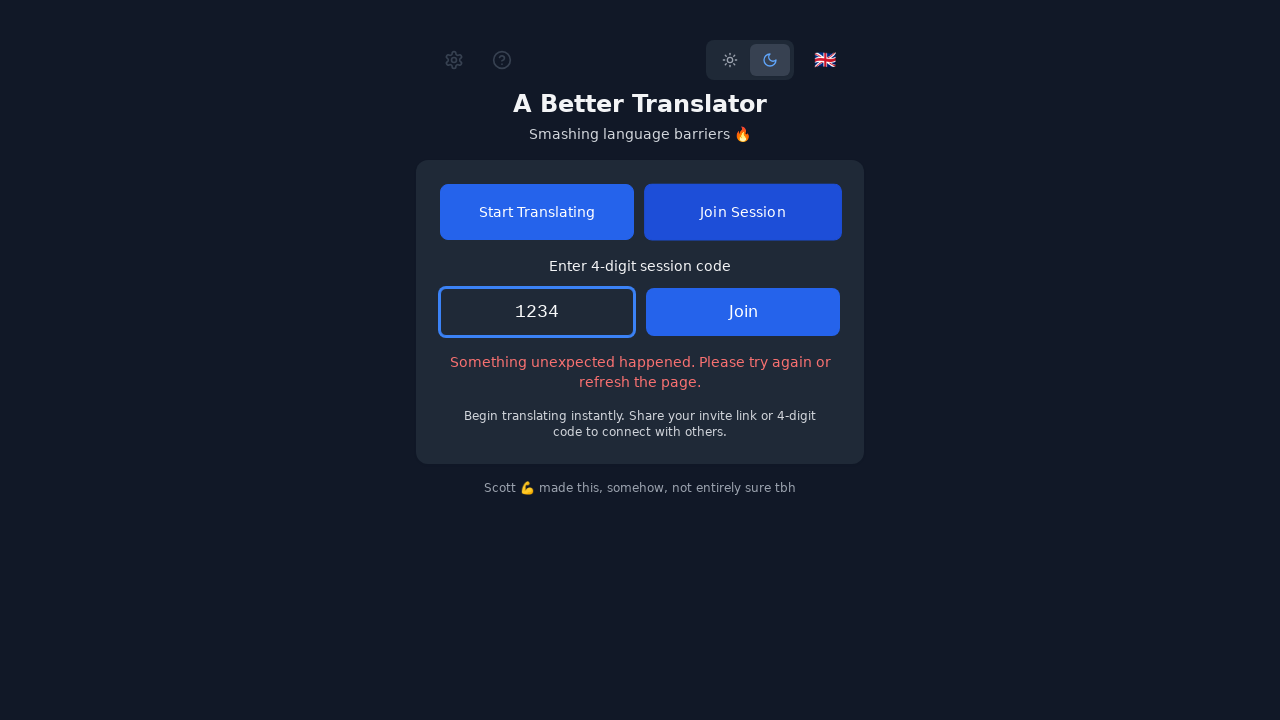